Tests that the signup form validation prevents registration when the Name field is left empty. It clears the name field, enters a valid email, clicks signup, and verifies the form submission fails by checking the page doesn't navigate away.

Starting URL: https://www.automationexercise.com/login

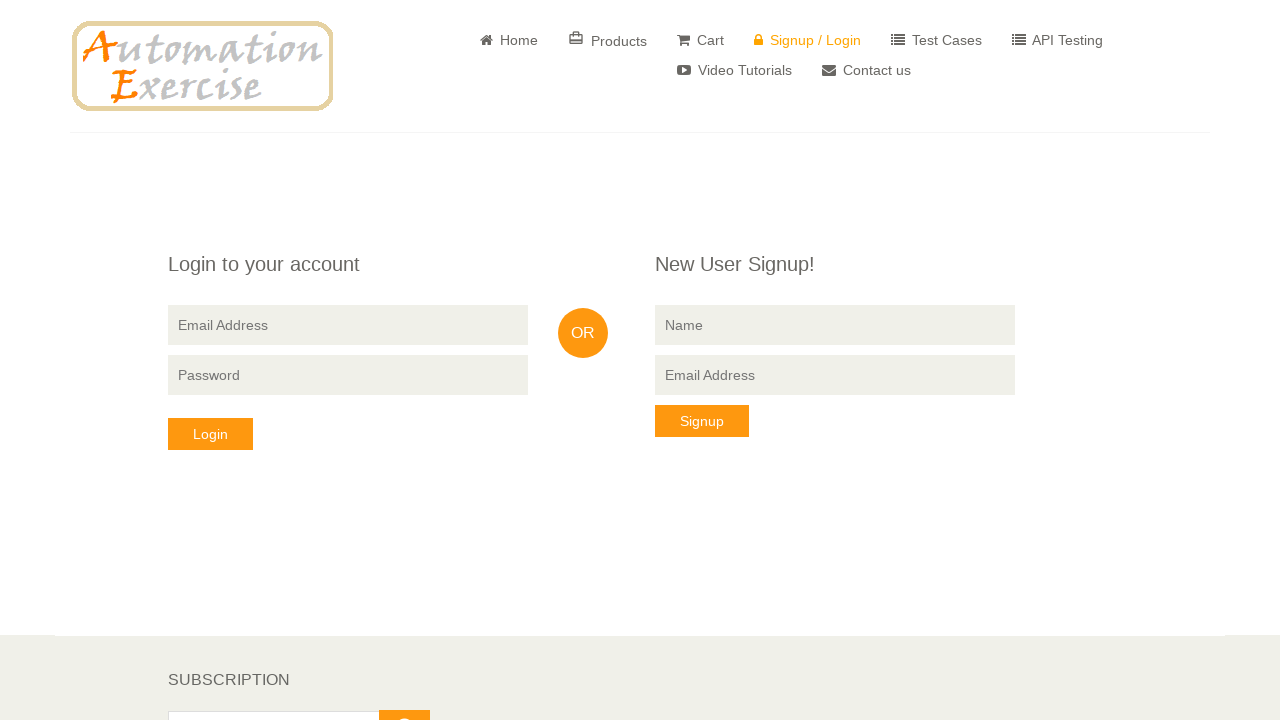

Signup form name field became visible
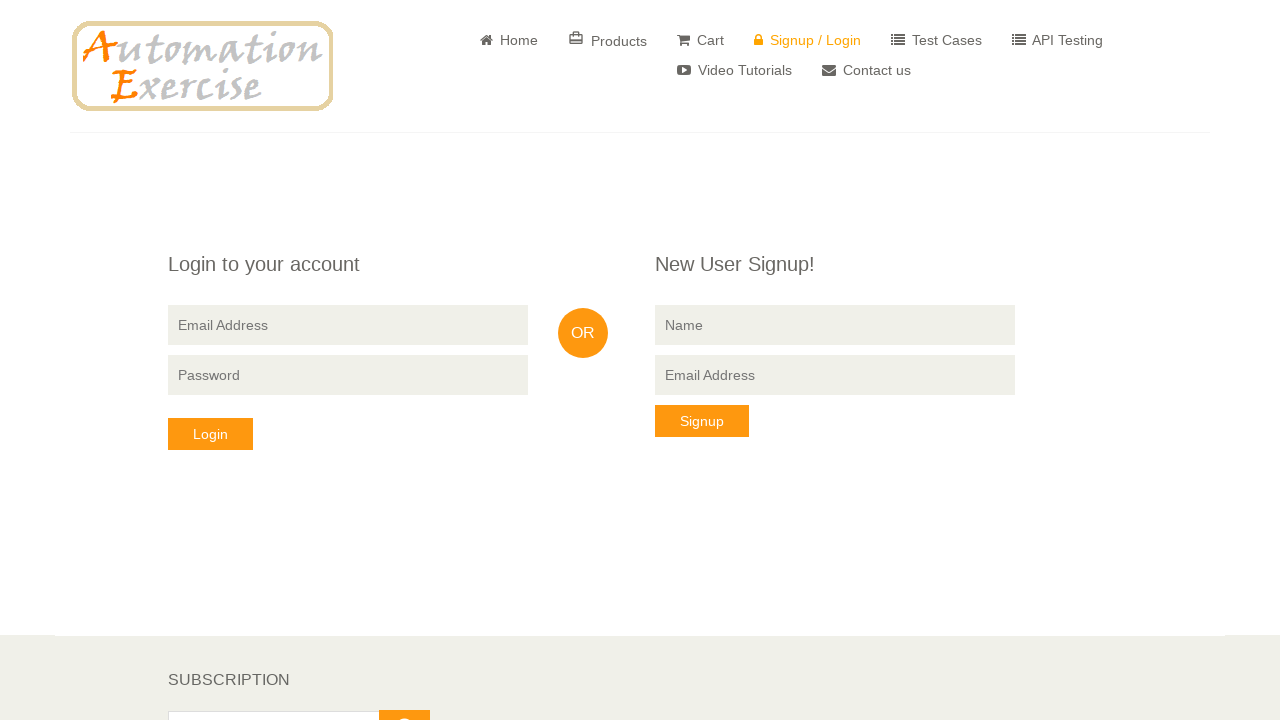

Cleared the Name field to leave it empty on input[data-qa='signup-name']
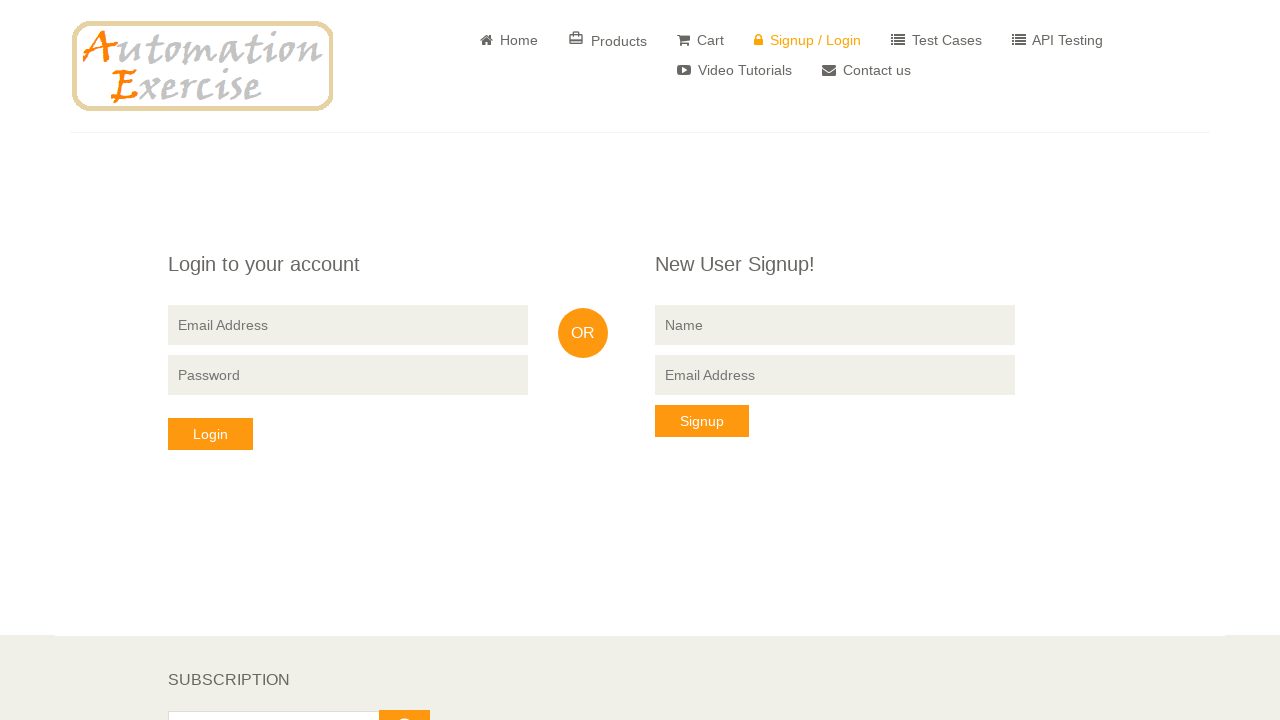

Entered valid email 'testuser7294@example.com' in signup email field on input[data-qa='signup-email']
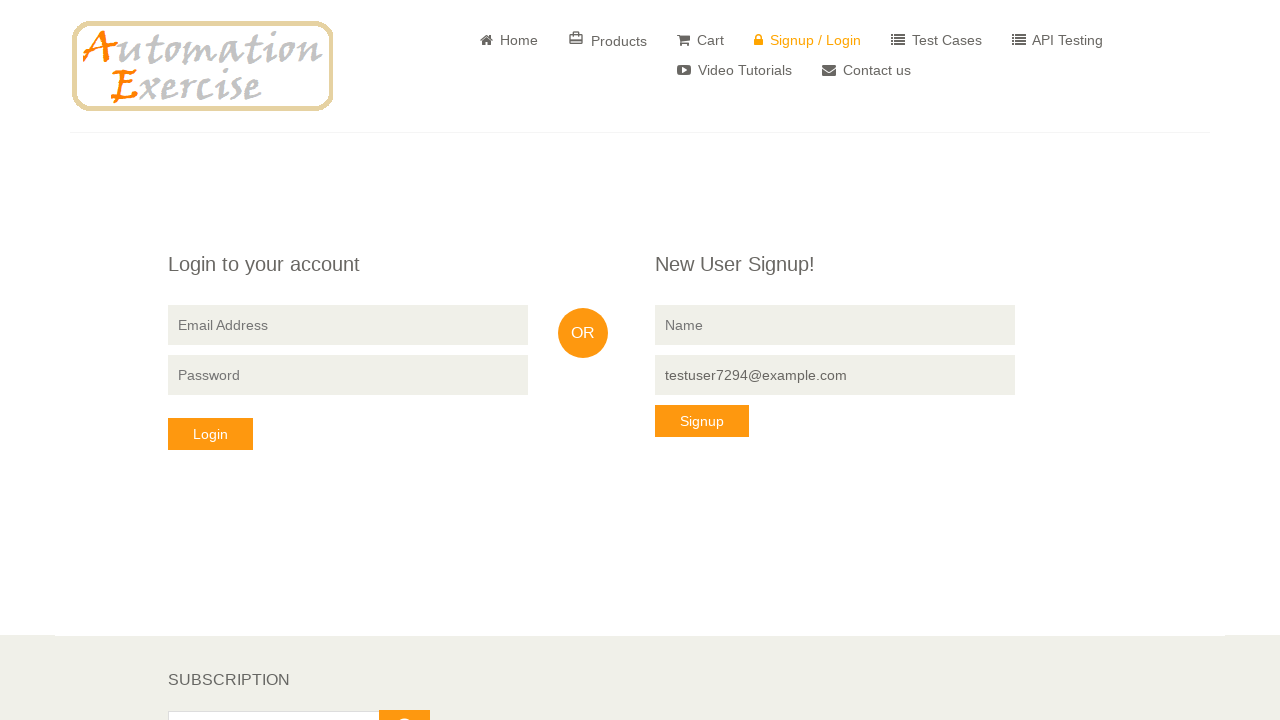

Clicked the Sign Up button at (702, 421) on button[data-qa='signup-button']
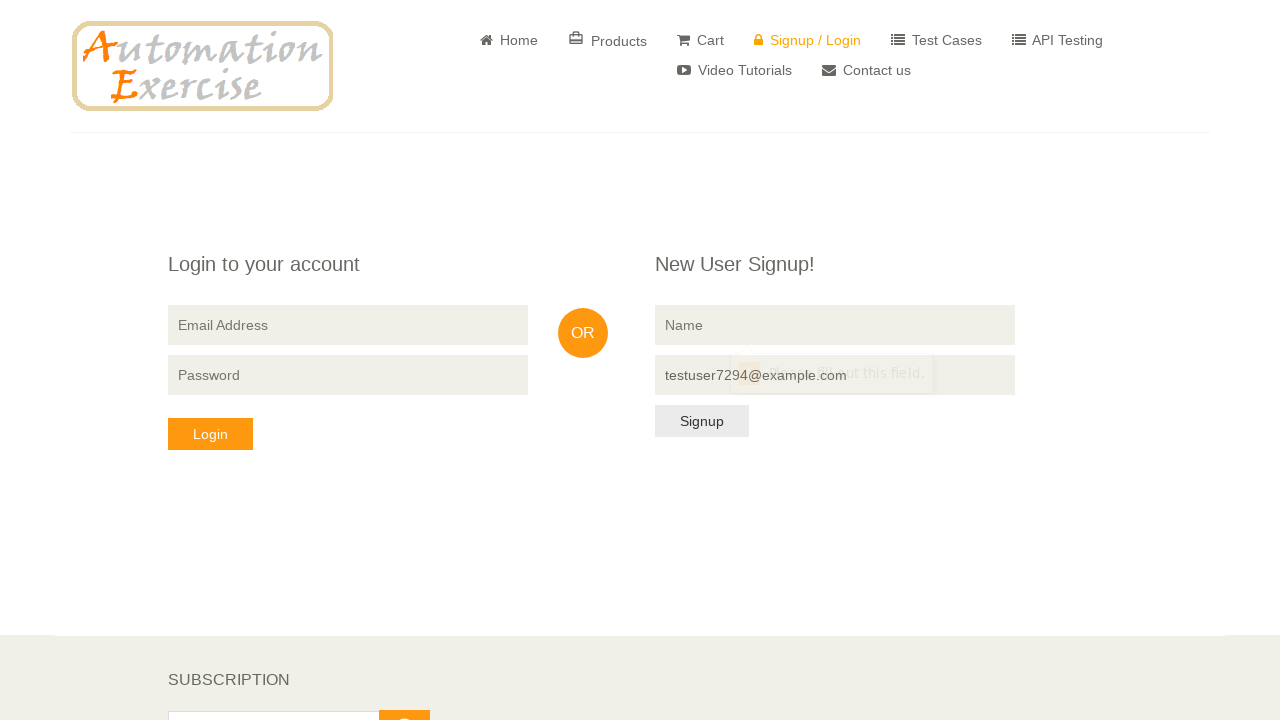

Waited 1 second for form validation to occur
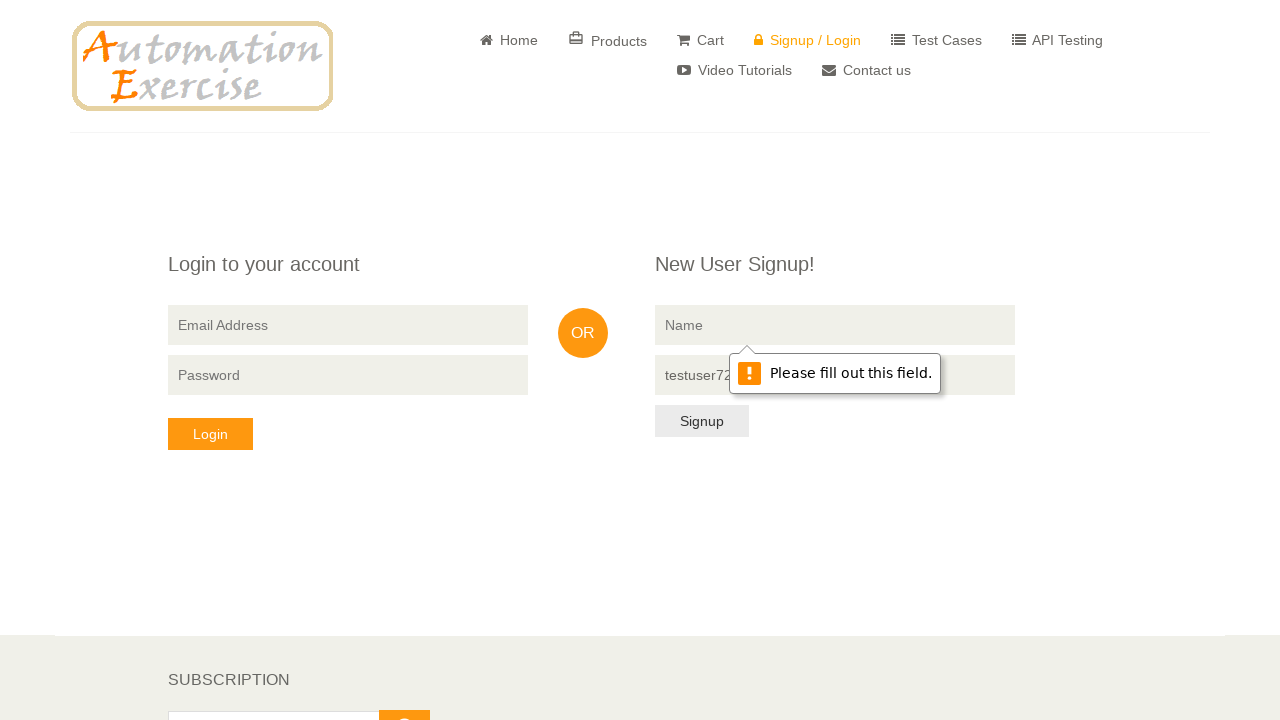

Confirmed signup form name field is still visible - form submission failed as expected due to empty Name field validation
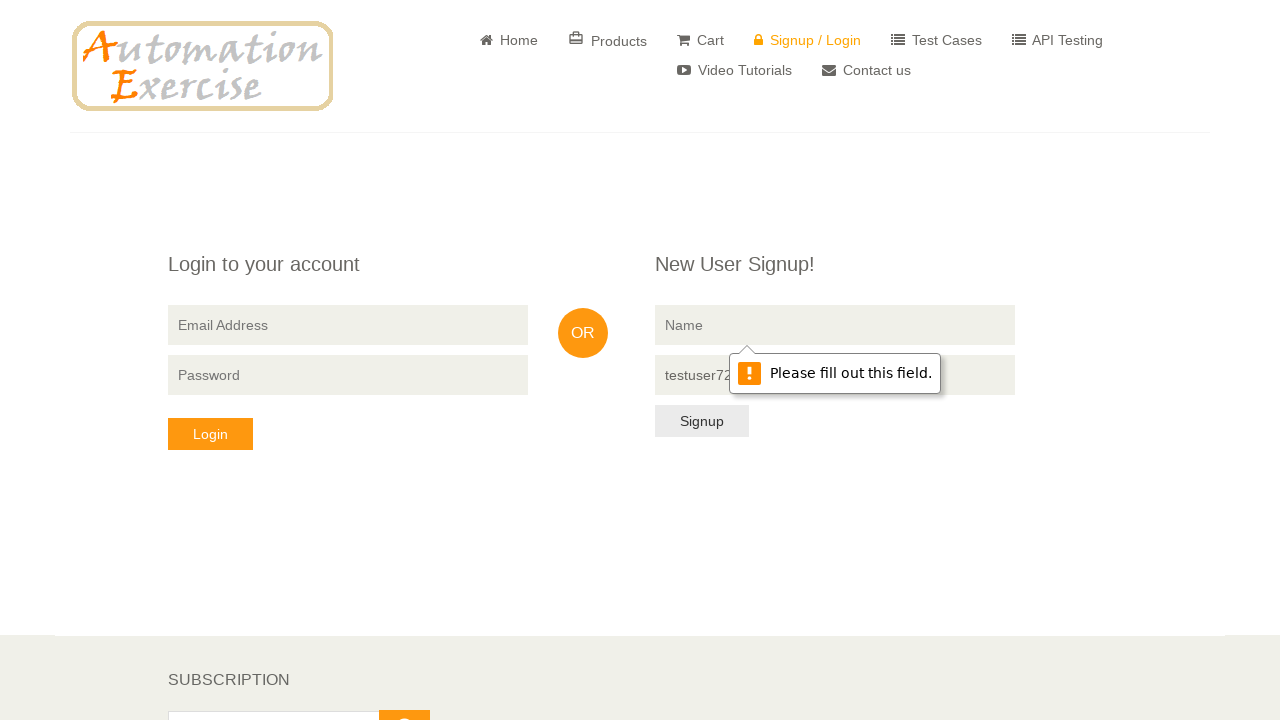

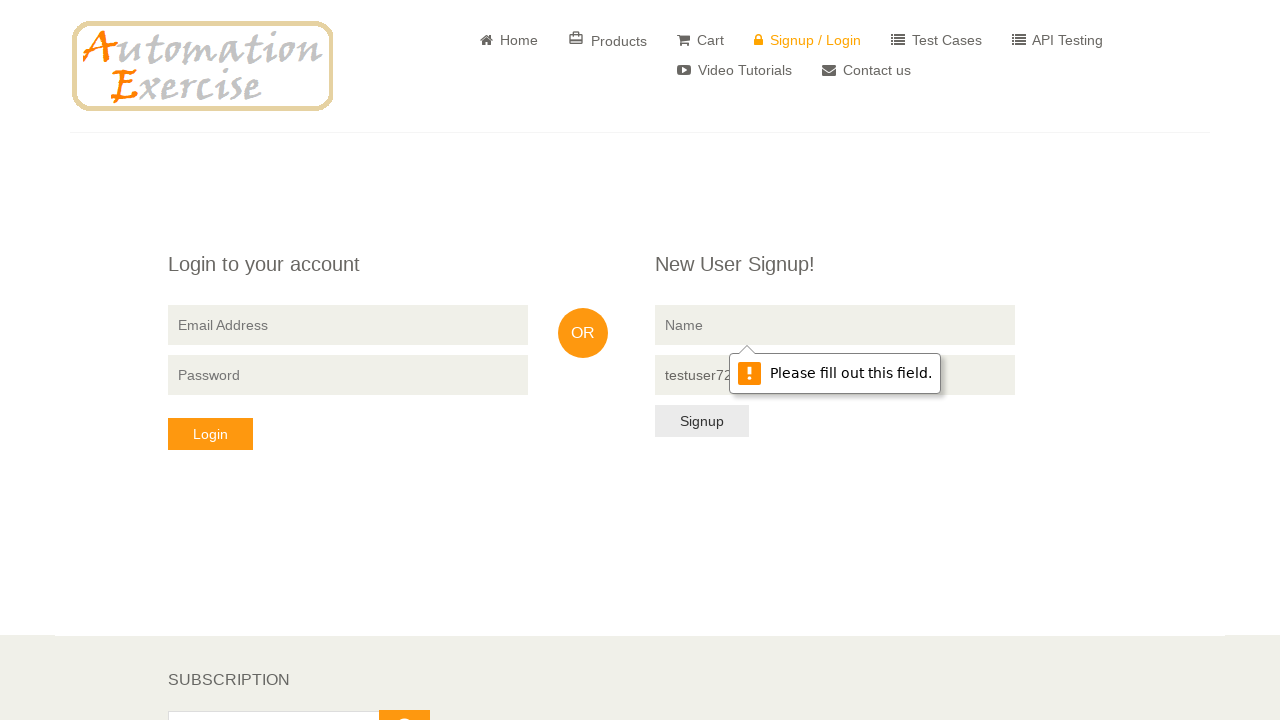